Tests toggling a todo item as complete by creating a todo and clicking its toggle checkbox

Starting URL: https://demo.playwright.dev/todomvc

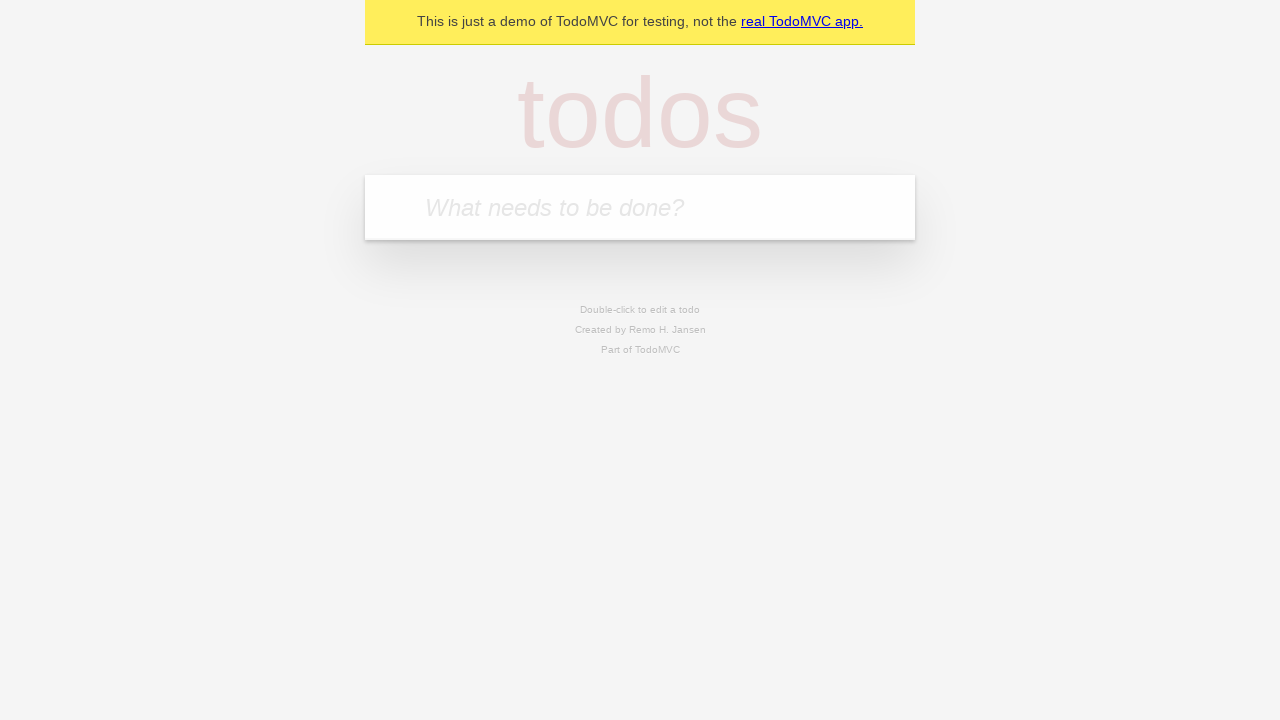

Filled todo input field with 'Rhie1234 민!@#' on internal:attr=[placeholder="What needs to be done?"i]
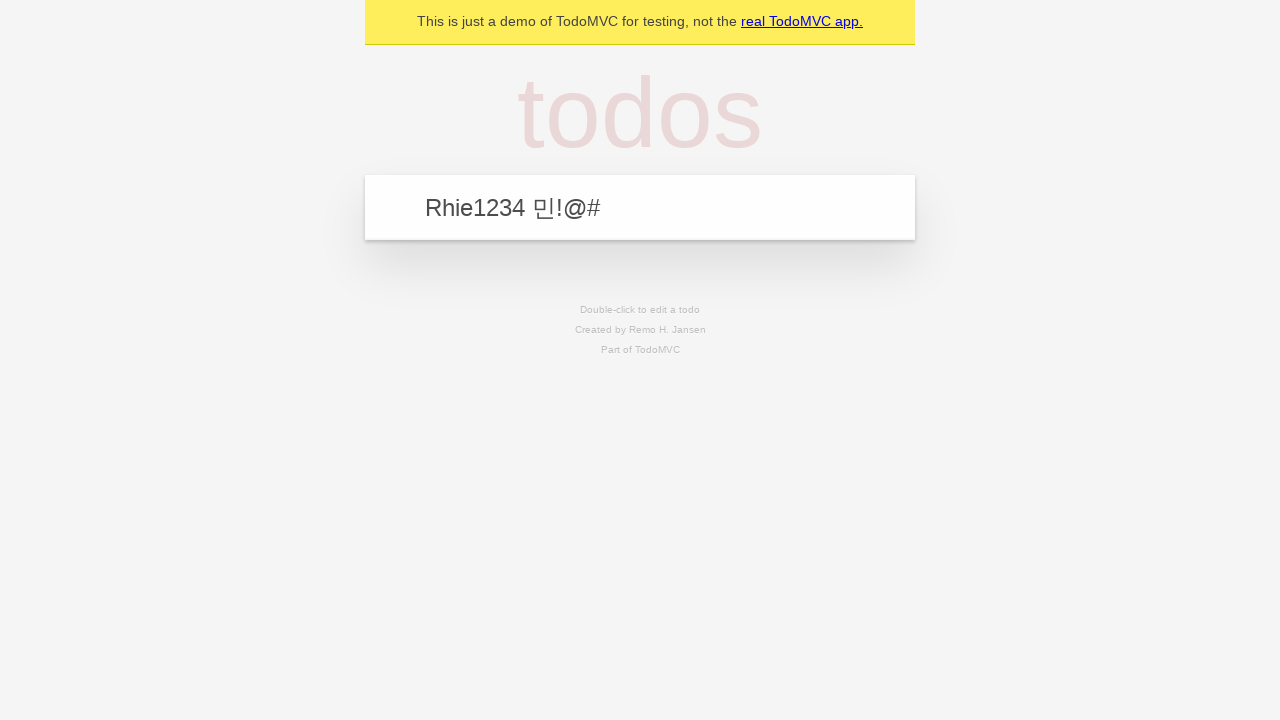

Pressed Enter to create the todo item on internal:attr=[placeholder="What needs to be done?"i]
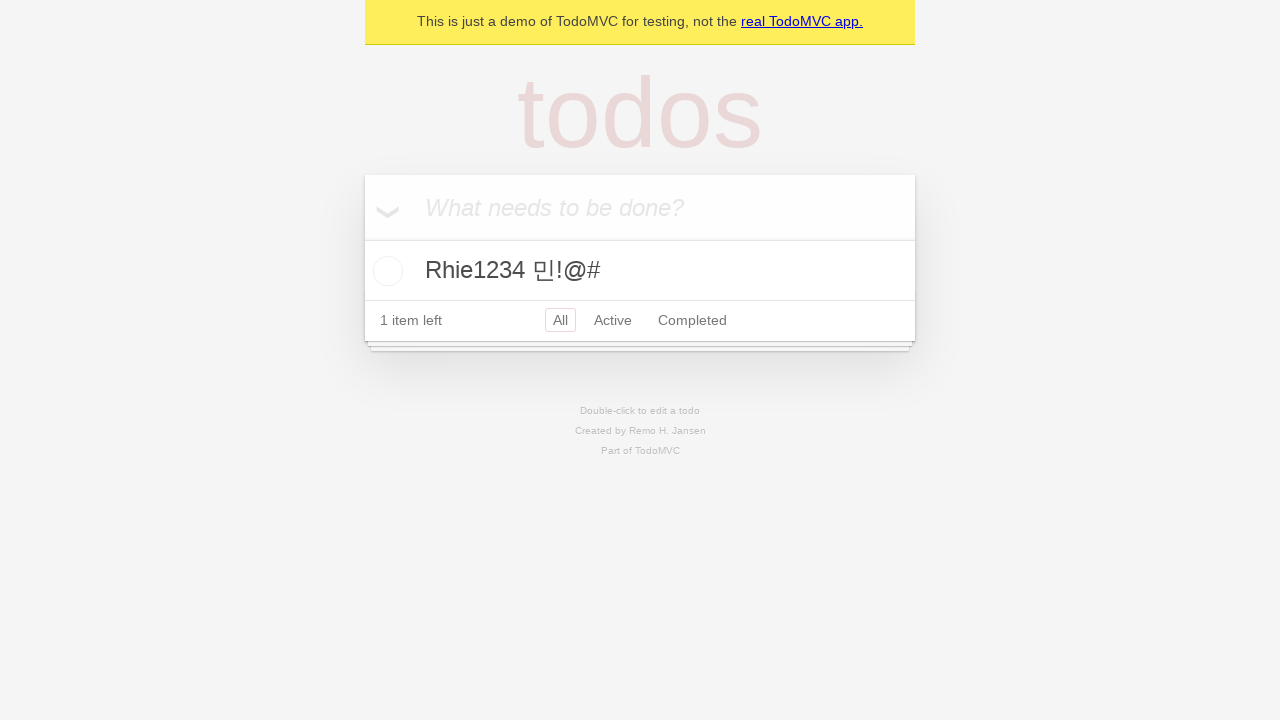

Clicked toggle checkbox to mark todo as complete at (385, 271) on internal:label="Toggle Todo"i
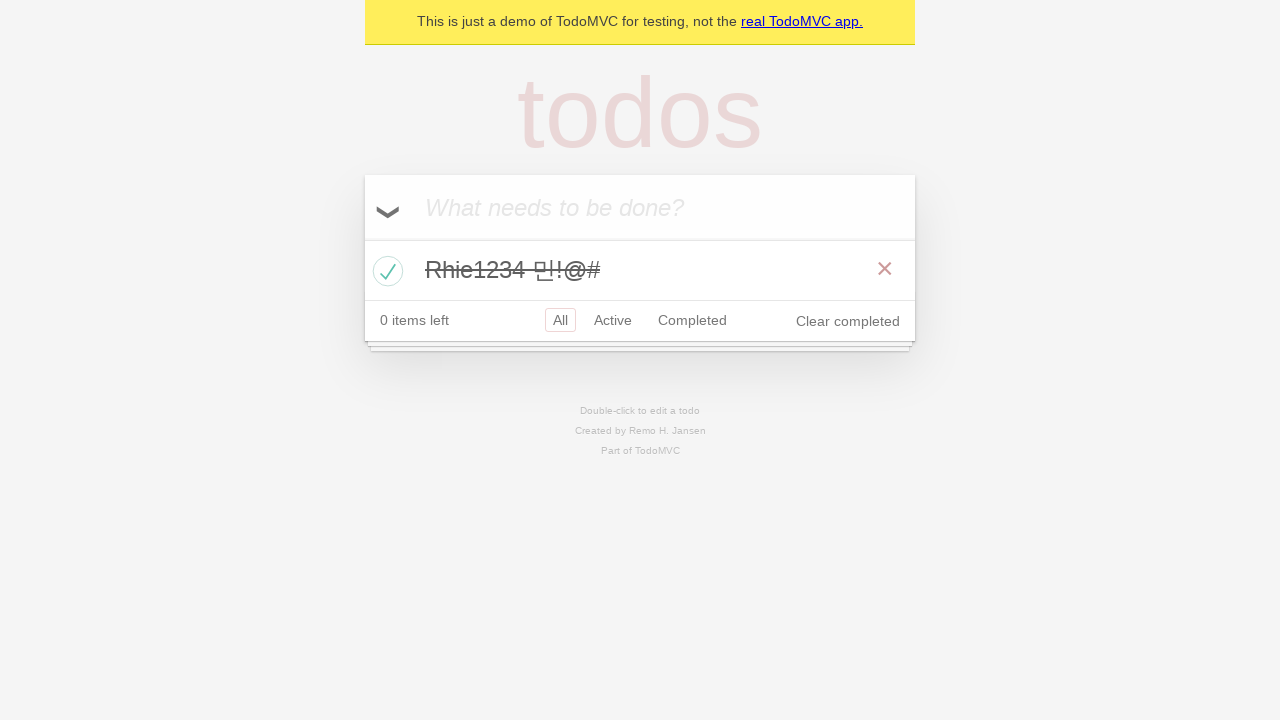

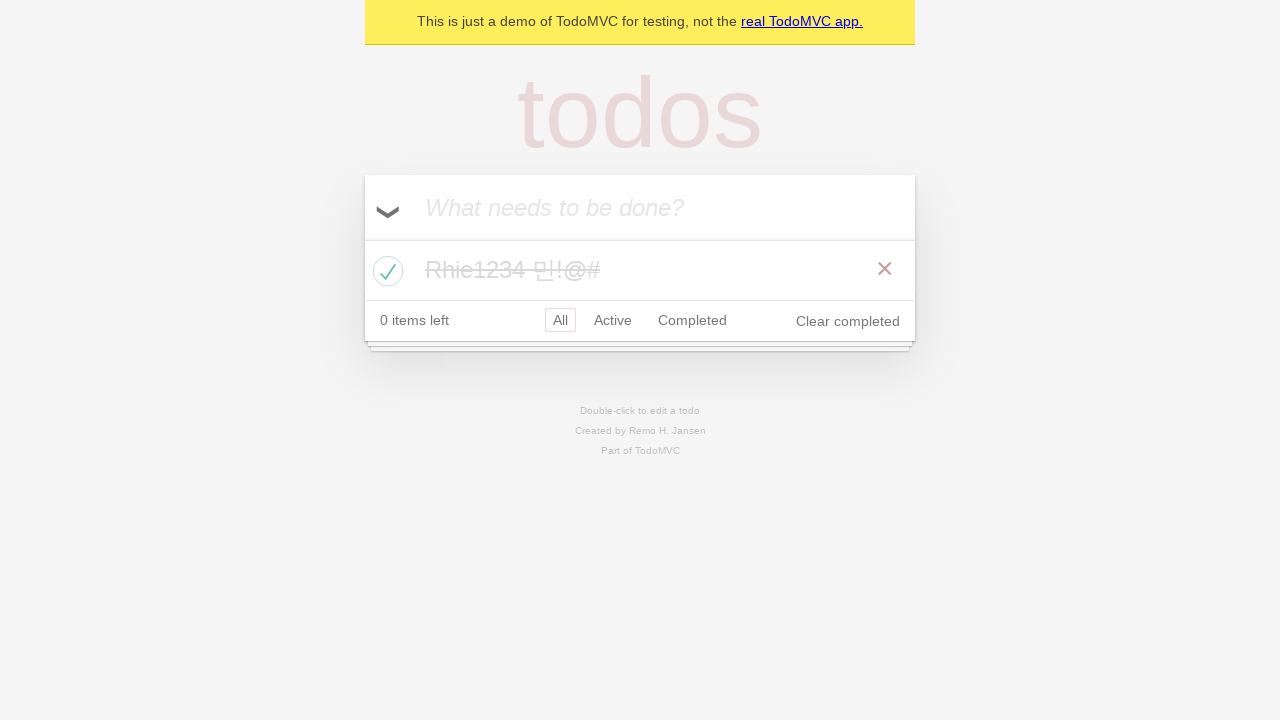